Navigates to Argos Nike search results page and verifies the URL contains the expected domain

Starting URL: https://www.argos.co.uk/search/nike/?clickOrigin=searchbar:home:term:nike

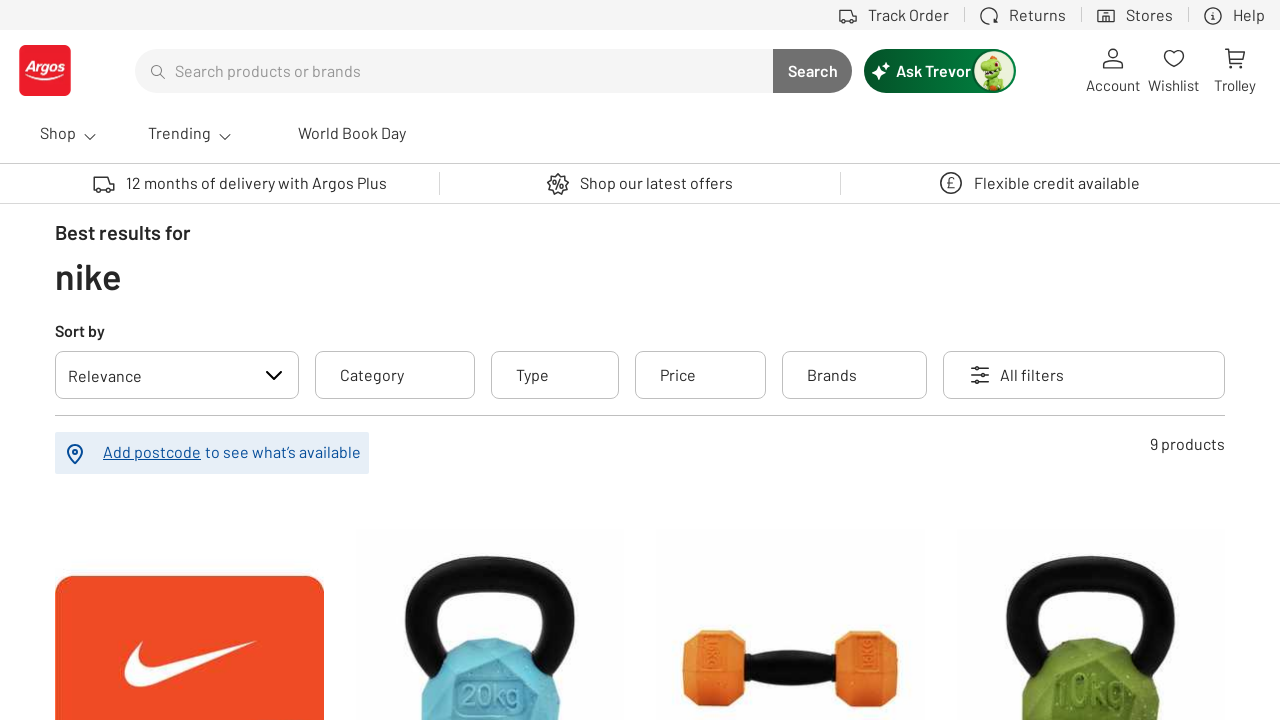

Verified that the current URL contains the Argos domain (https://www.argos.co.uk/)
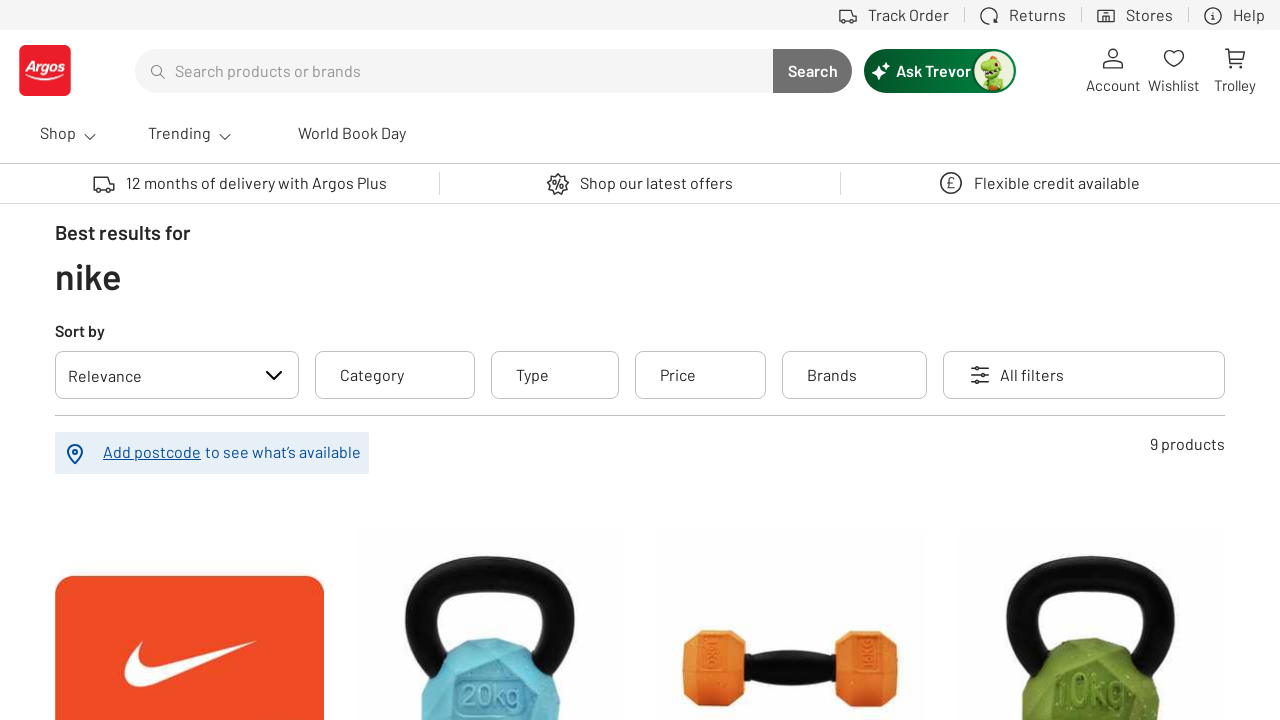

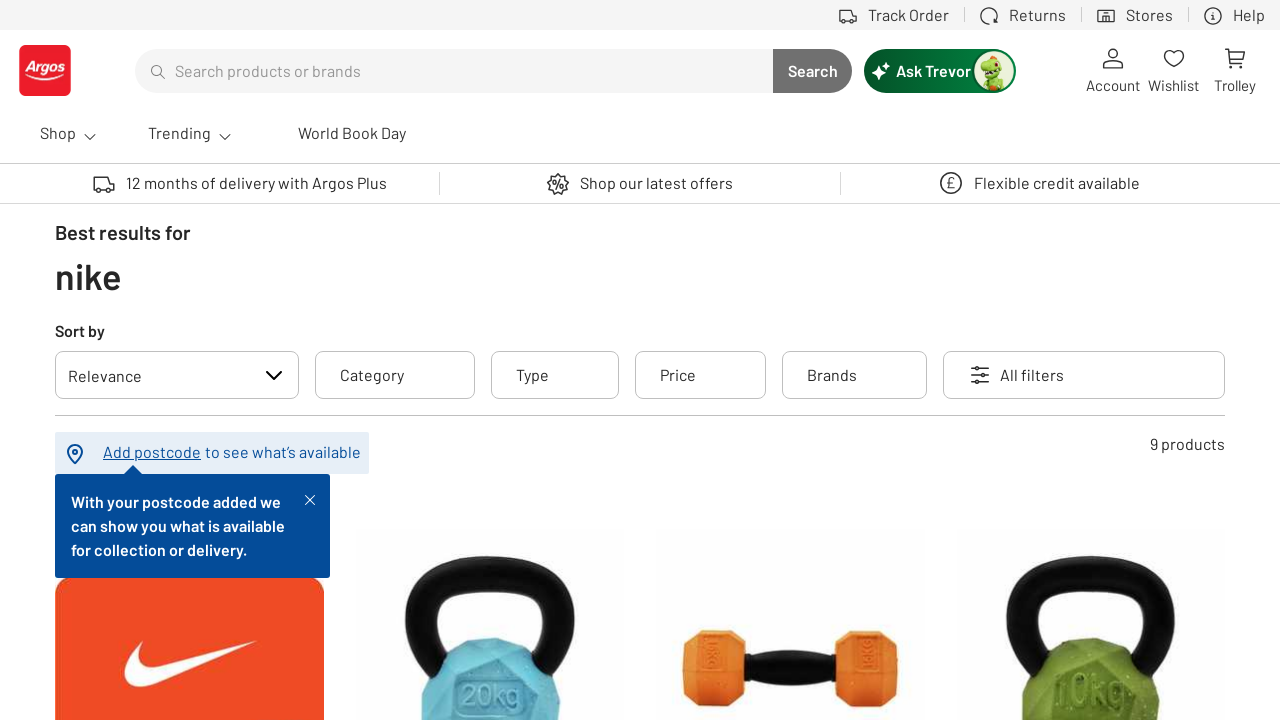